Tests double-clicking functionality on a button element

Starting URL: https://automationfc.github.io/basic-form/index.html

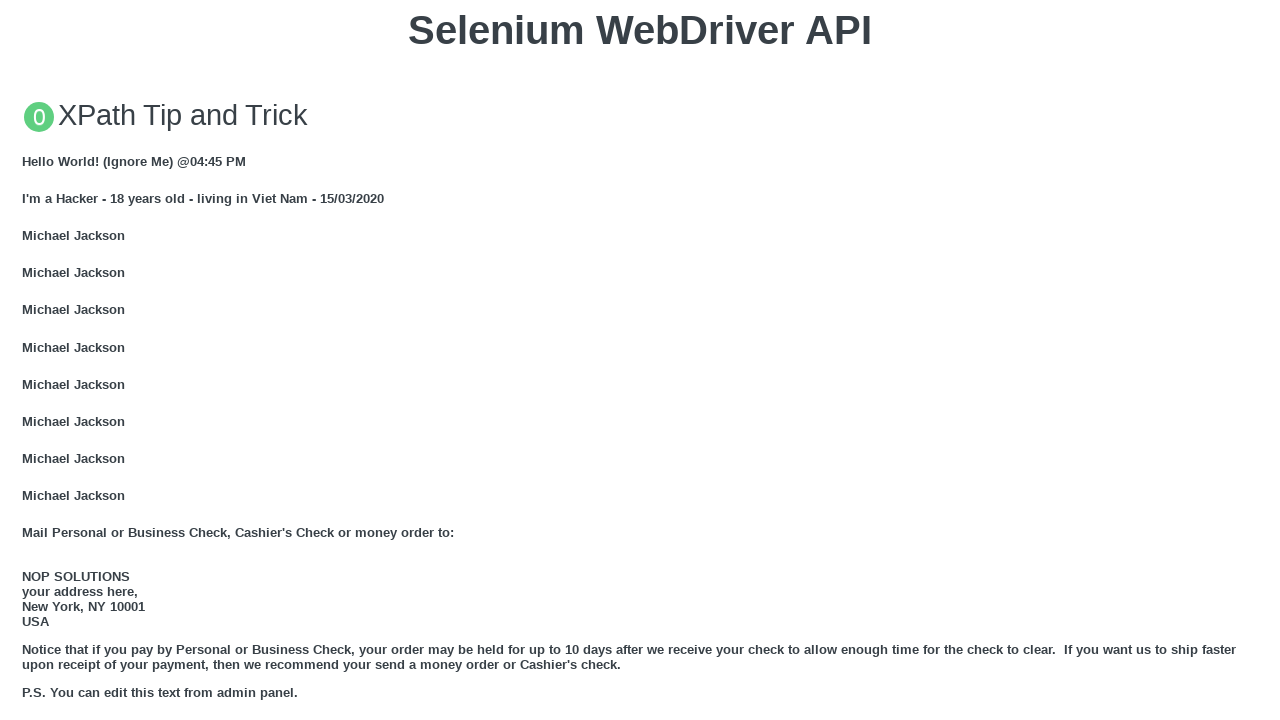

Double-clicked the 'Double click me' button at (640, 361) on xpath=//div/button[text()='Double click me']
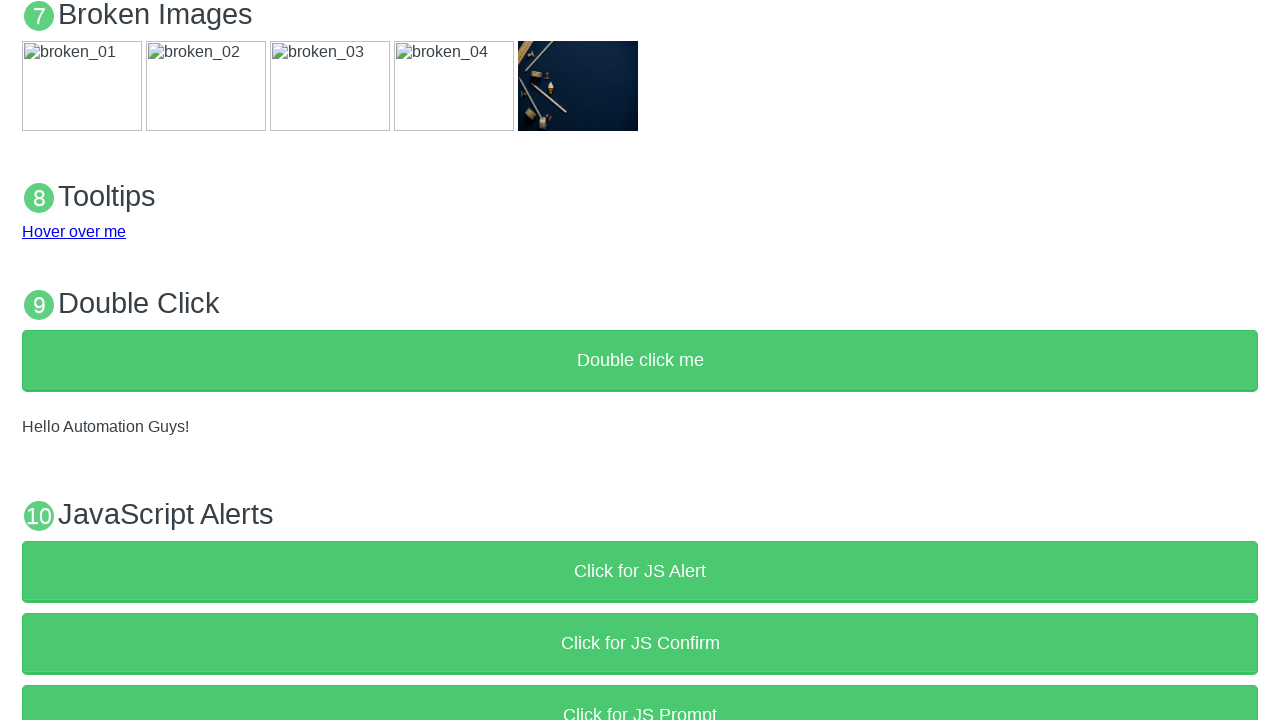

Waited for success message 'Hello Automation Guys!' to appear
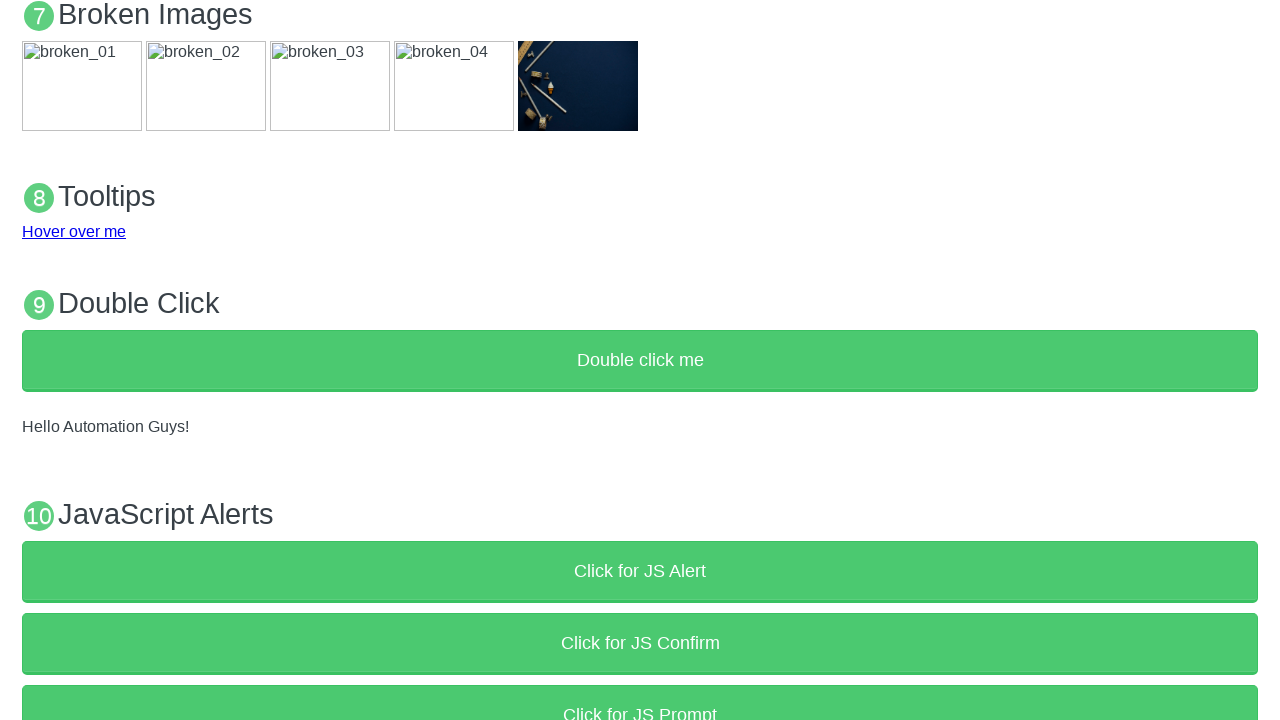

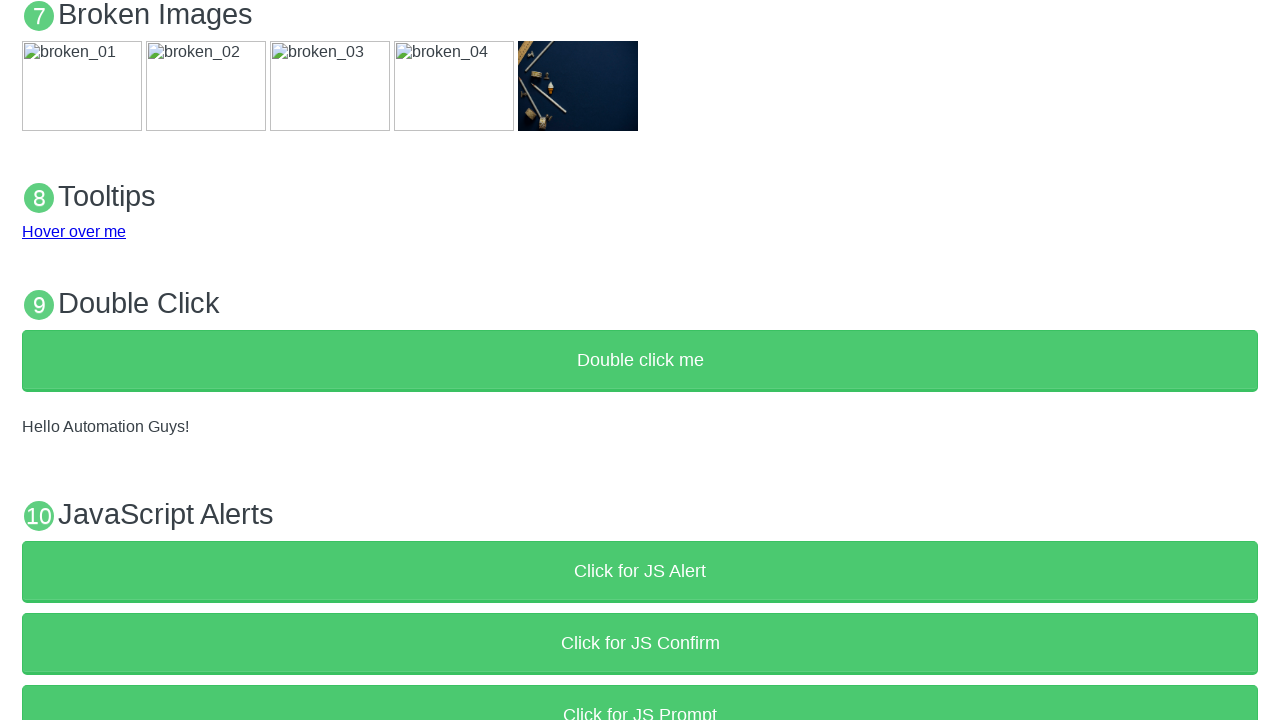